Tests a registration form by filling in required fields and submitting to verify successful registration message

Starting URL: http://suninjuly.github.io/registration1.html

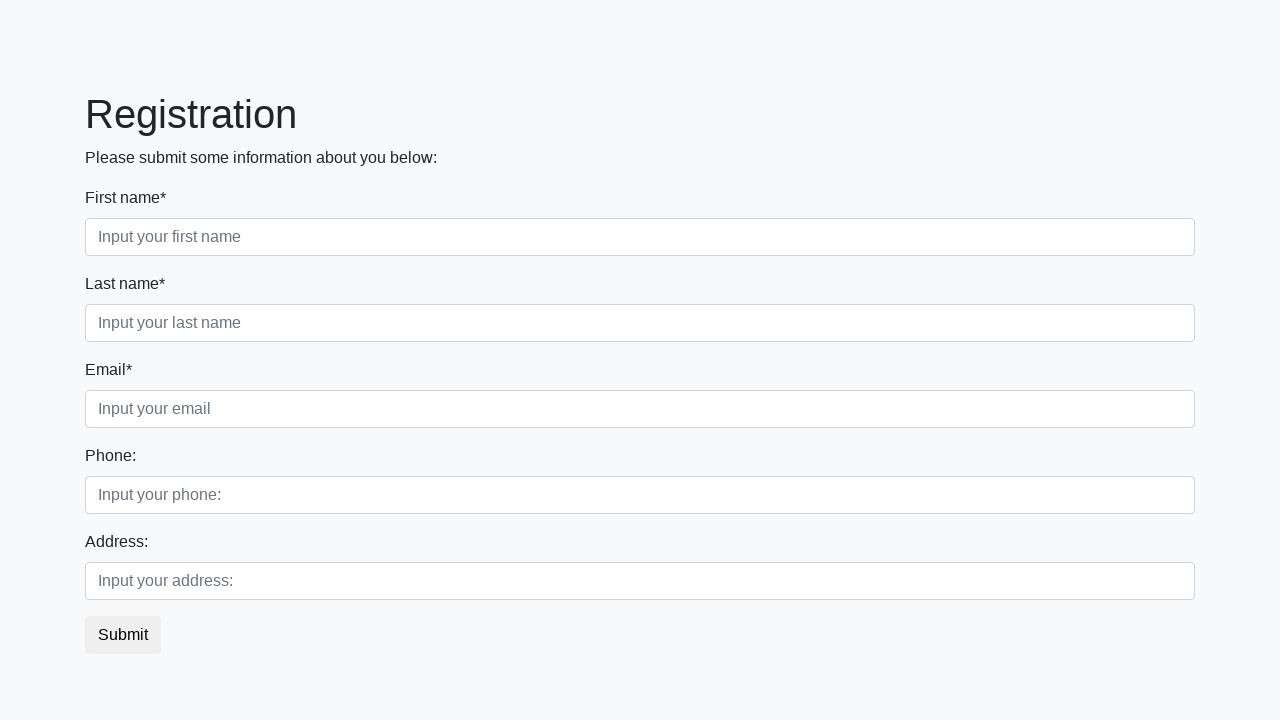

Filled first input field with 'John' on input
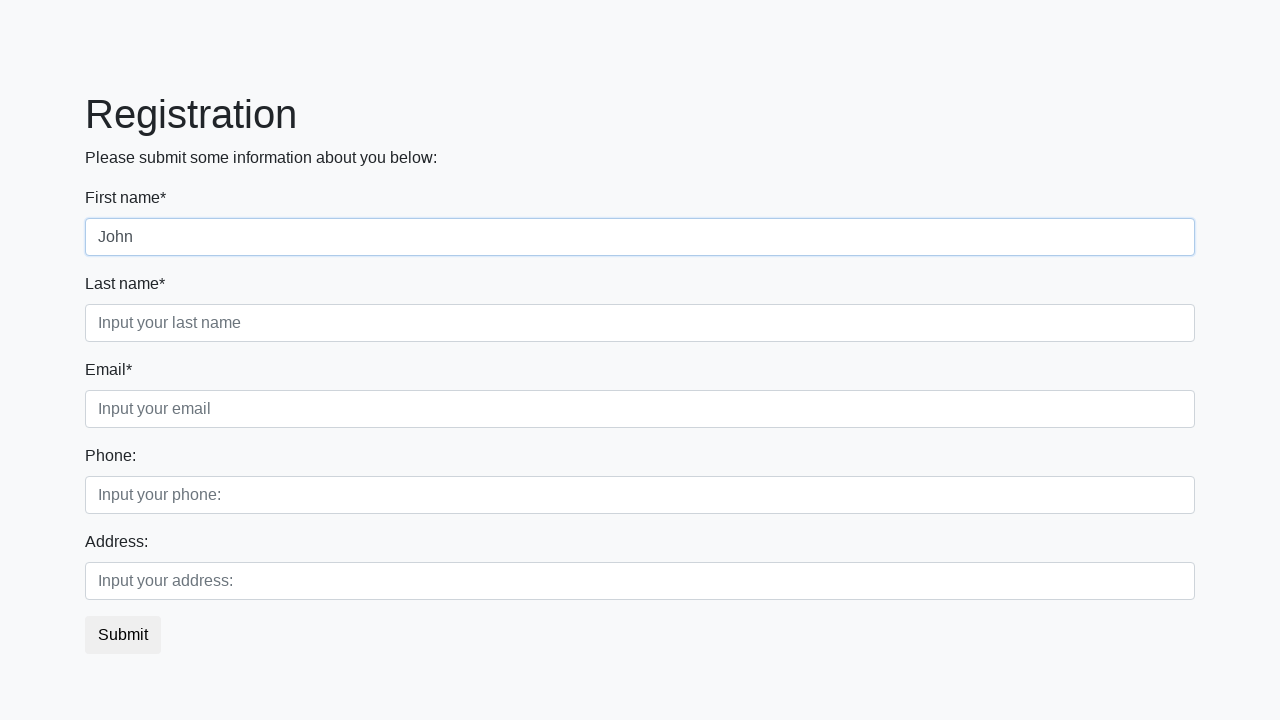

Filled second input field with 'Doe' on .first_block .second
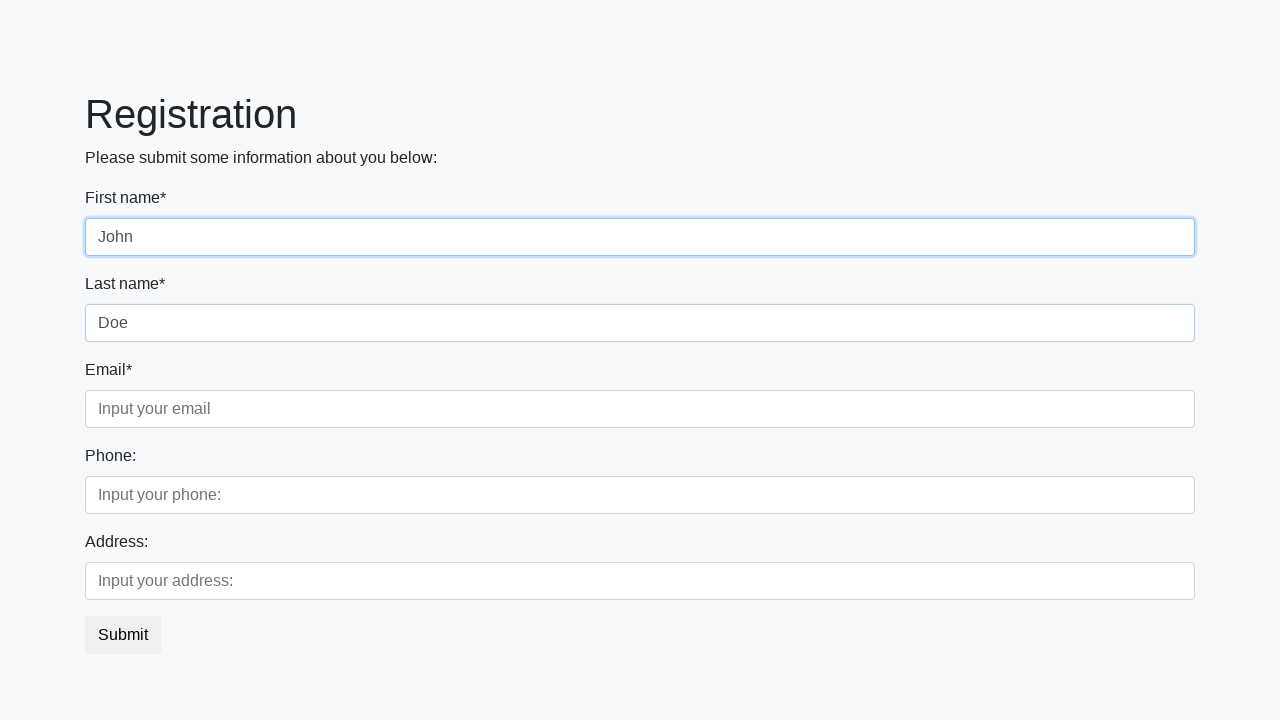

Filled email field with 'john.doe@example.com' on .third
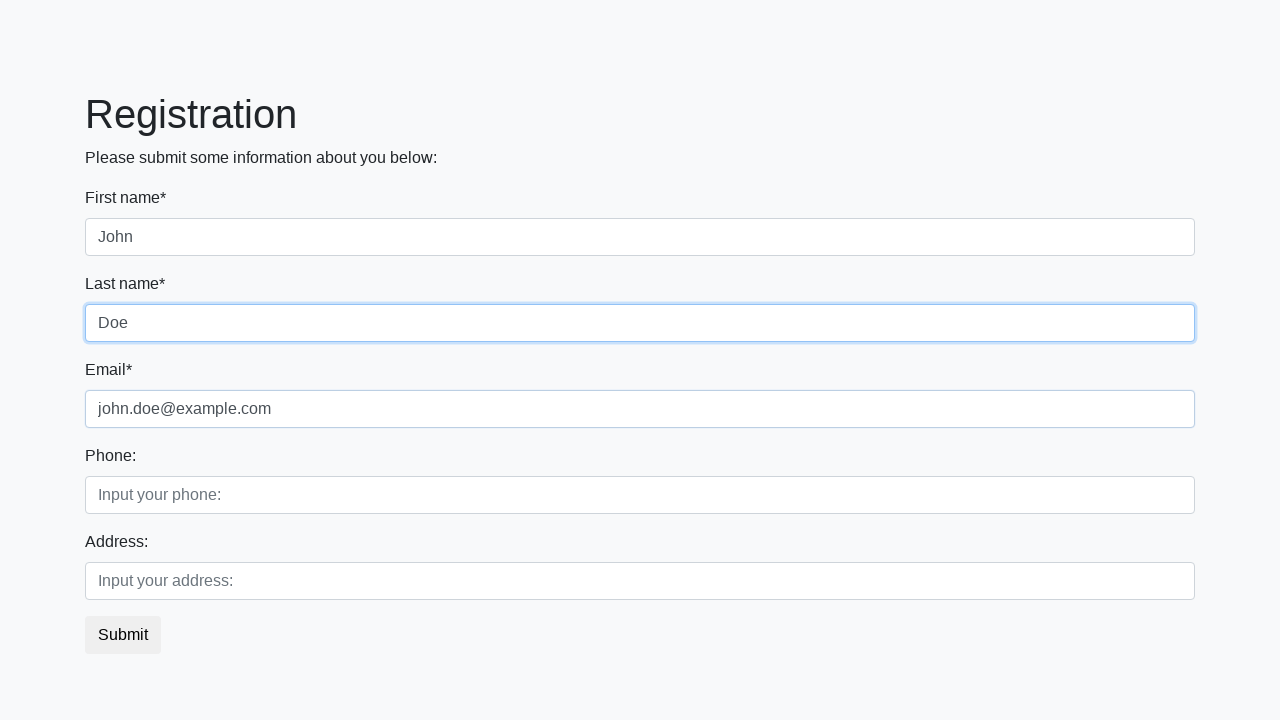

Clicked submit button to register at (123, 635) on button.btn
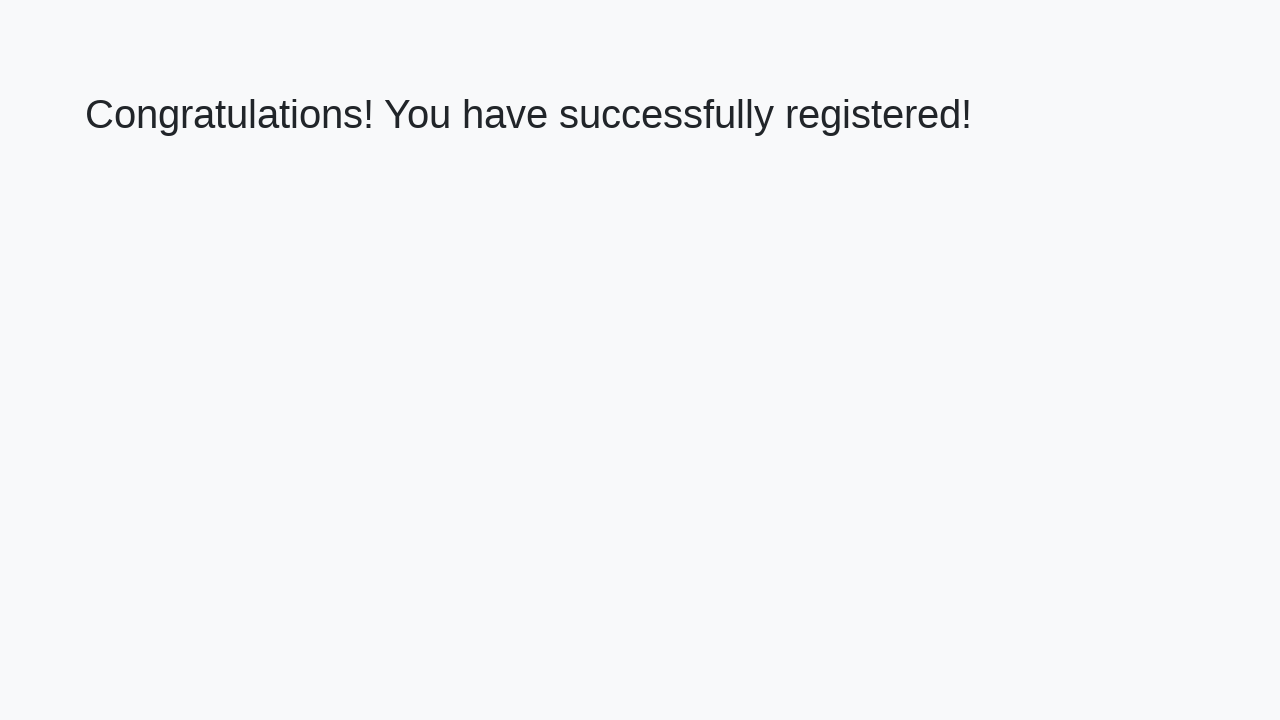

Registration success message appeared
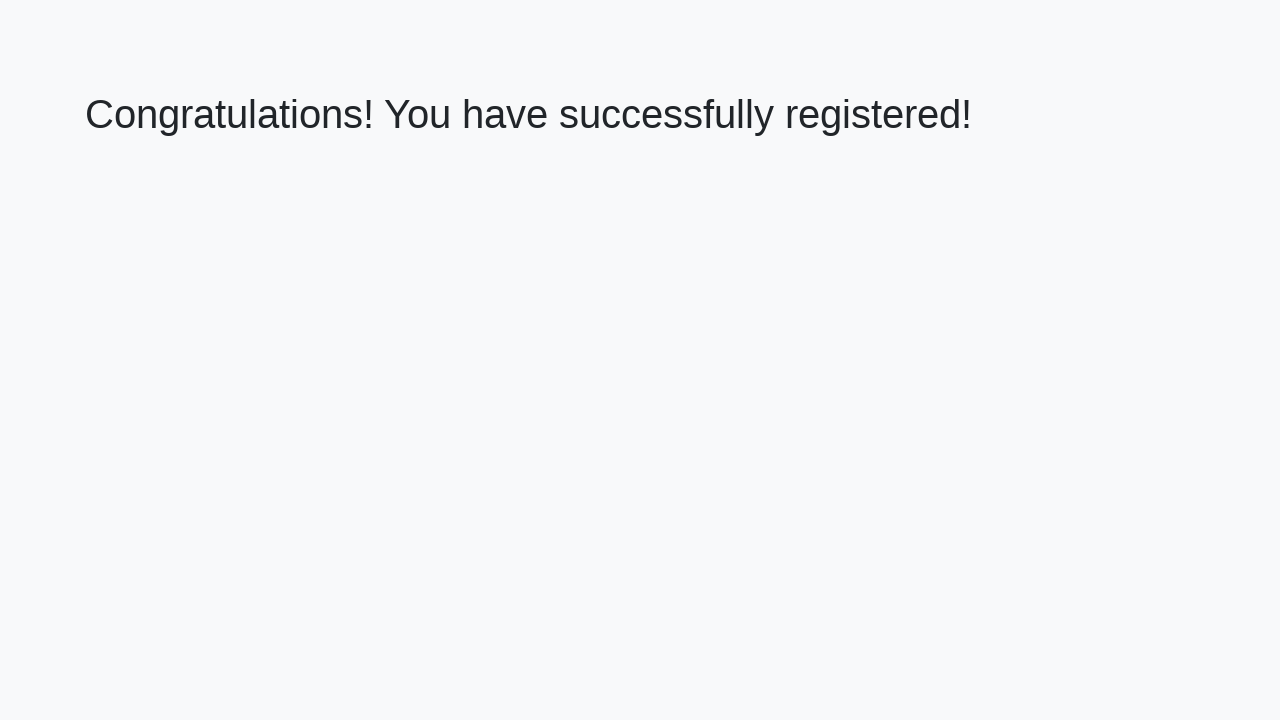

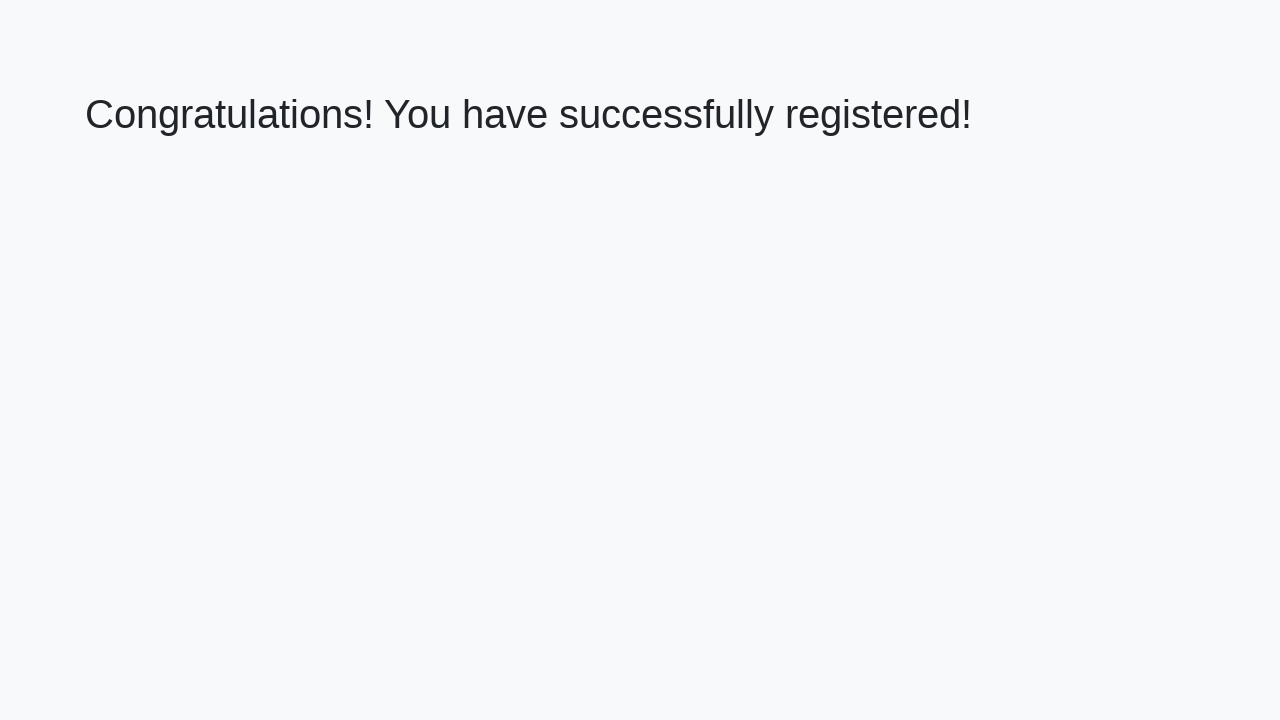